Navigates to the ToolsQA automation practice form page and clicks the first link (anchor tag) found on the page.

Starting URL: https://www.toolsqa.com/automation-practice-form

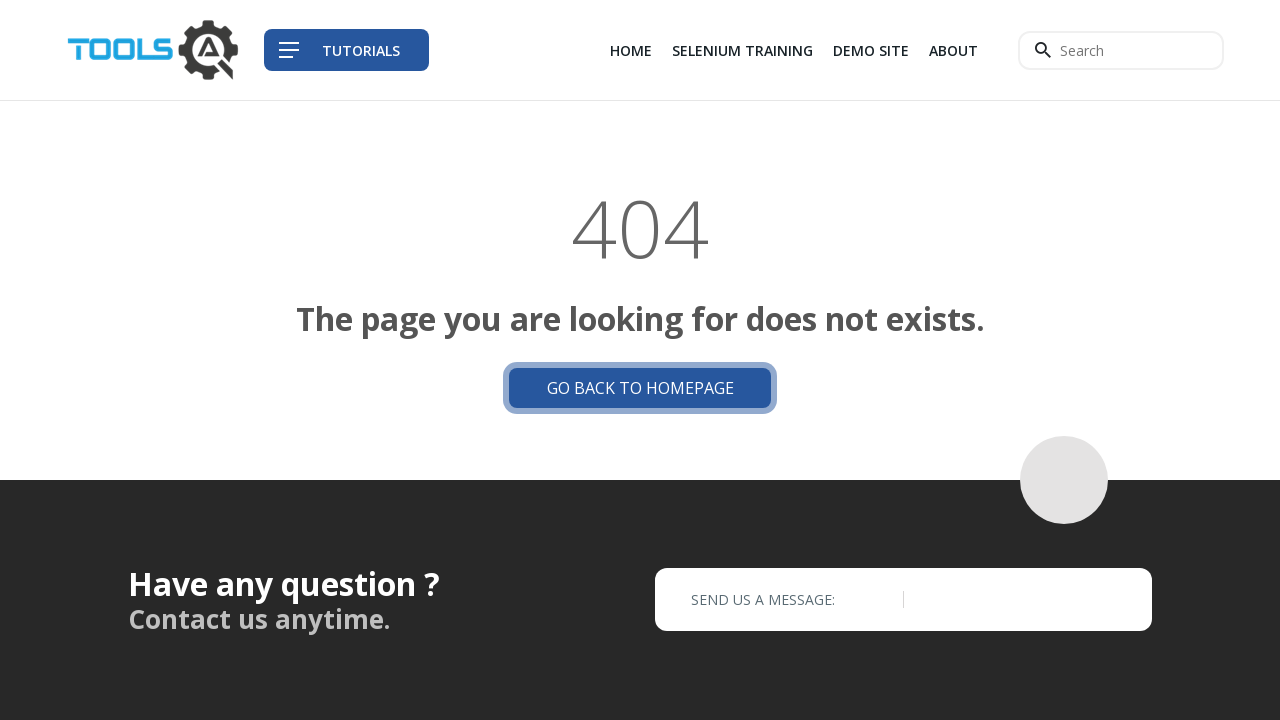

Navigated to ToolsQA automation practice form page
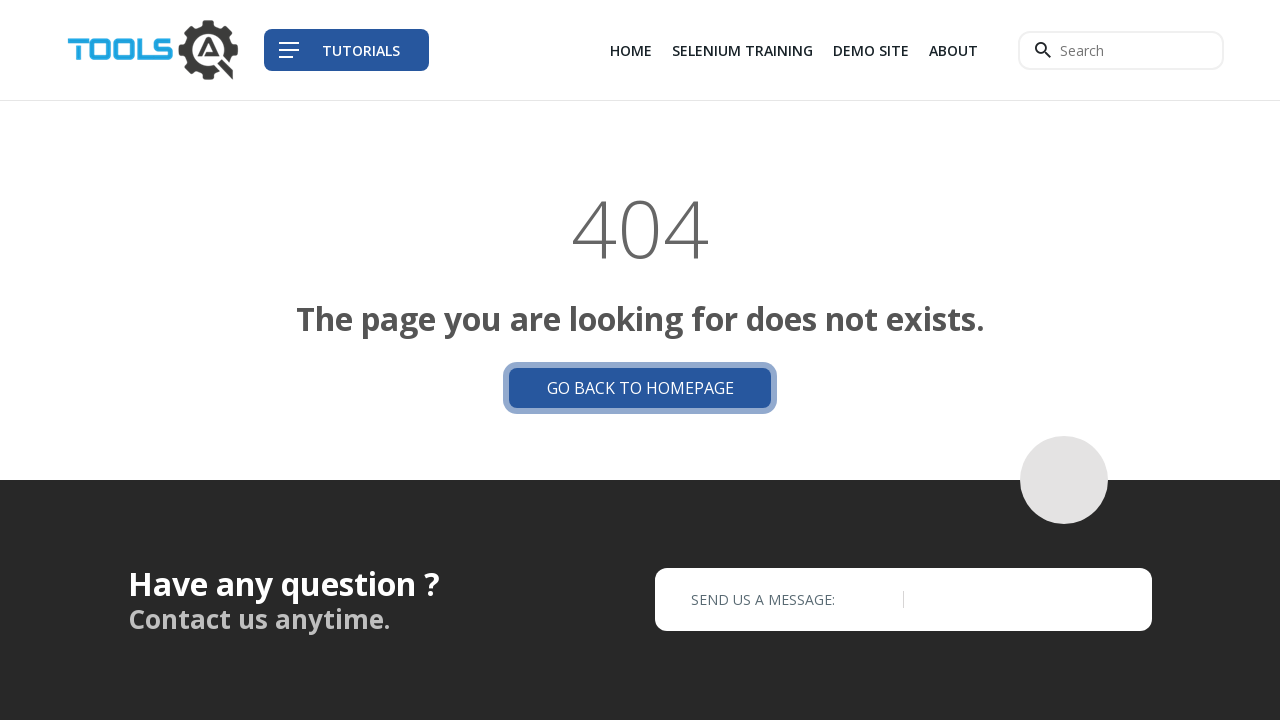

Clicked the first link (anchor tag) on the page at (145, 50) on a
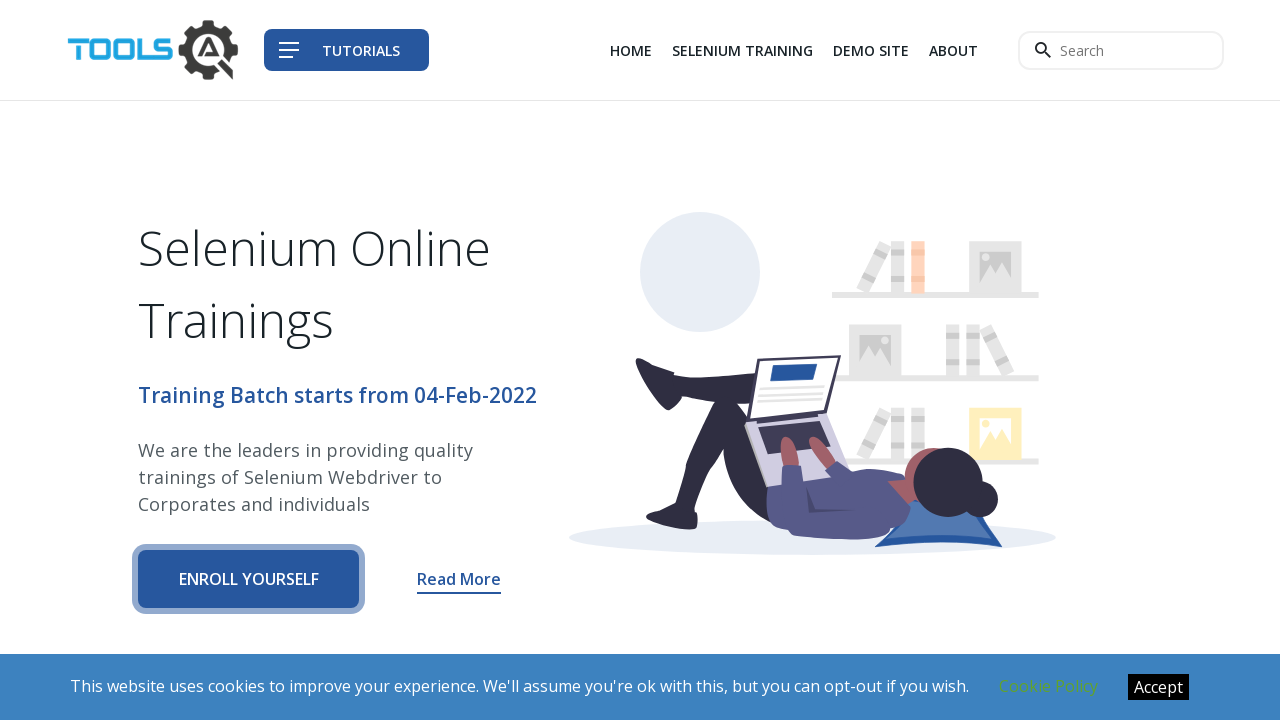

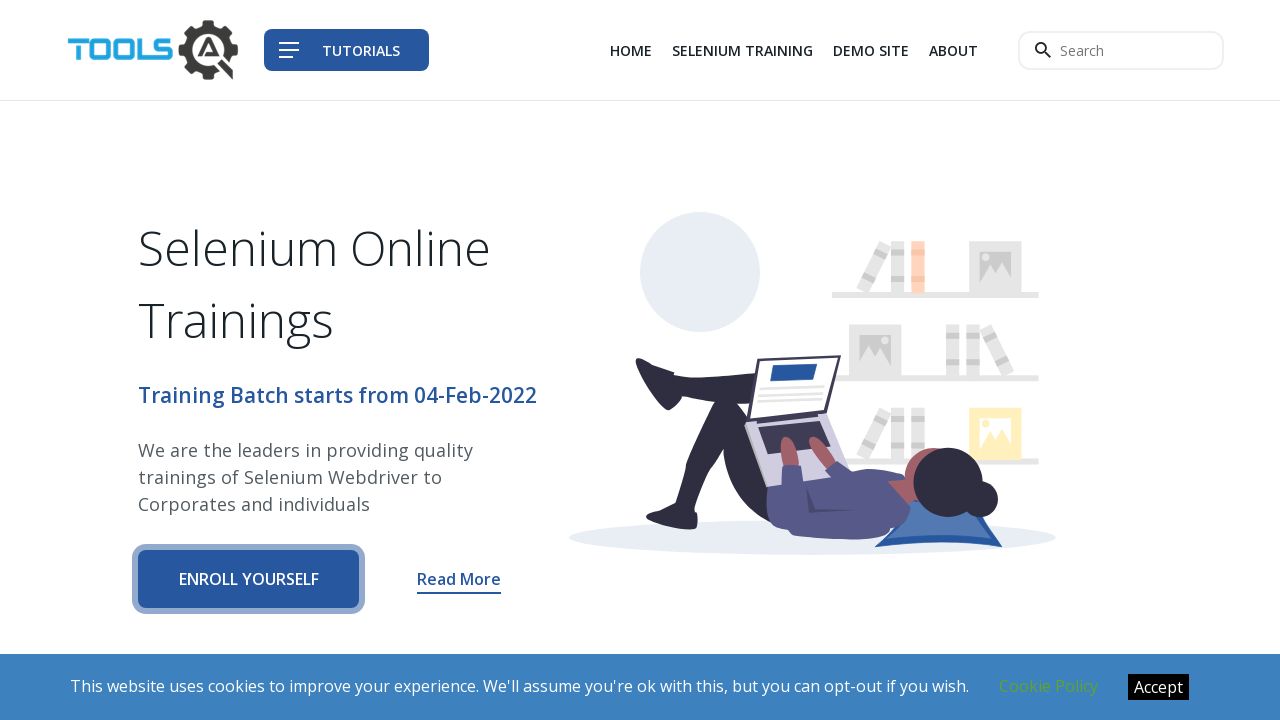